Tests changing currency to Canadian Dollar from the dropdown

Starting URL: https://bearstore-testsite.smartbear.com/

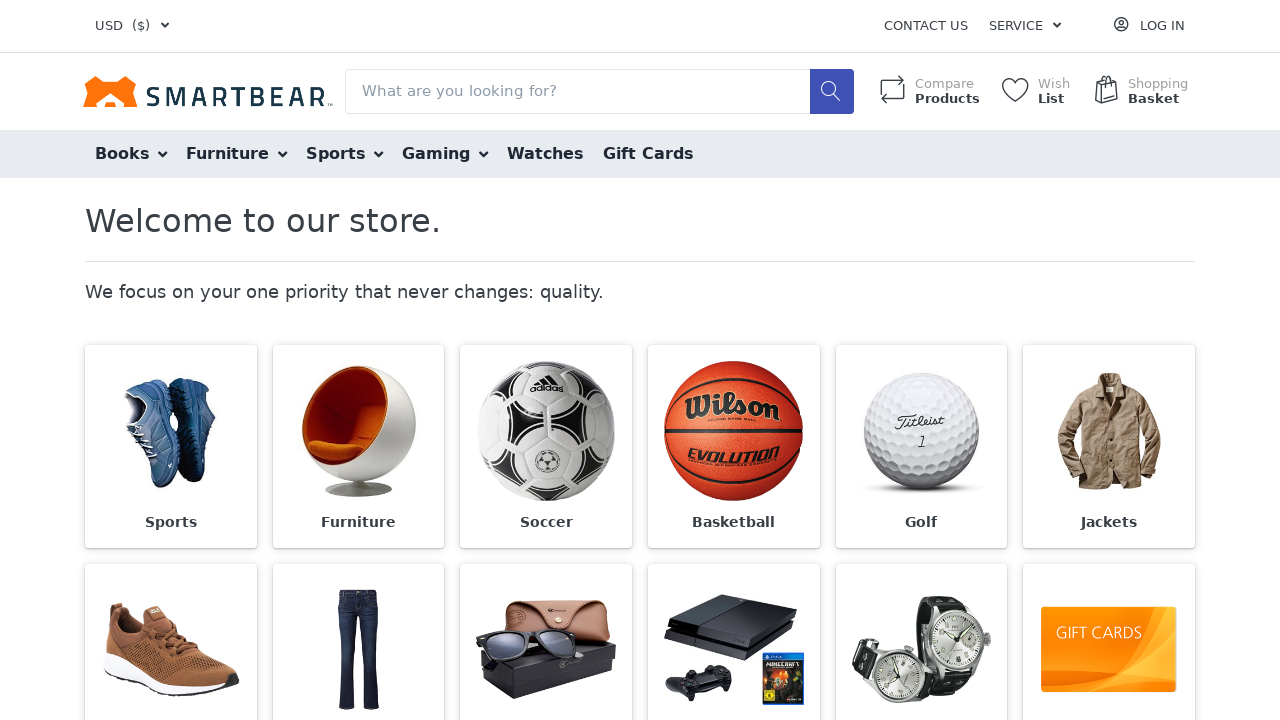

Opened currency dropdown menu at (165, 26) on i.fa.fa-angle-down
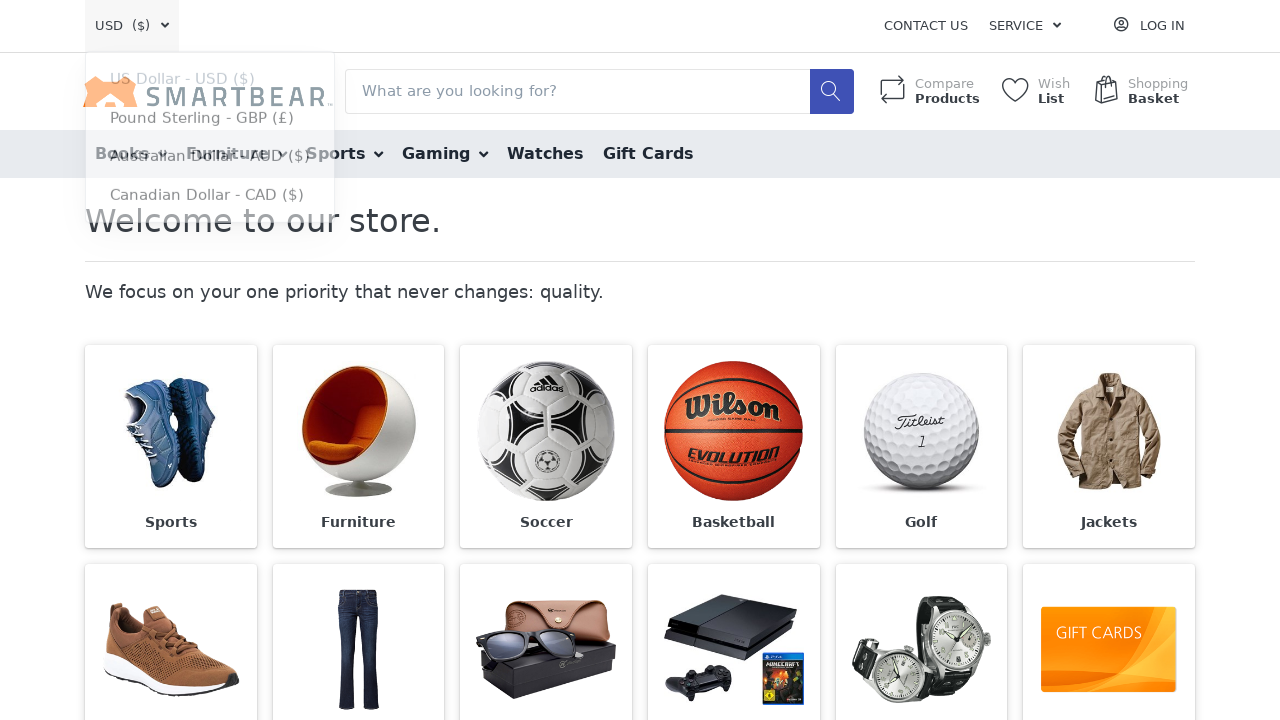

Selected Canadian Dollar from currency dropdown at (170, 198) on span:text('Canadian Dollar')
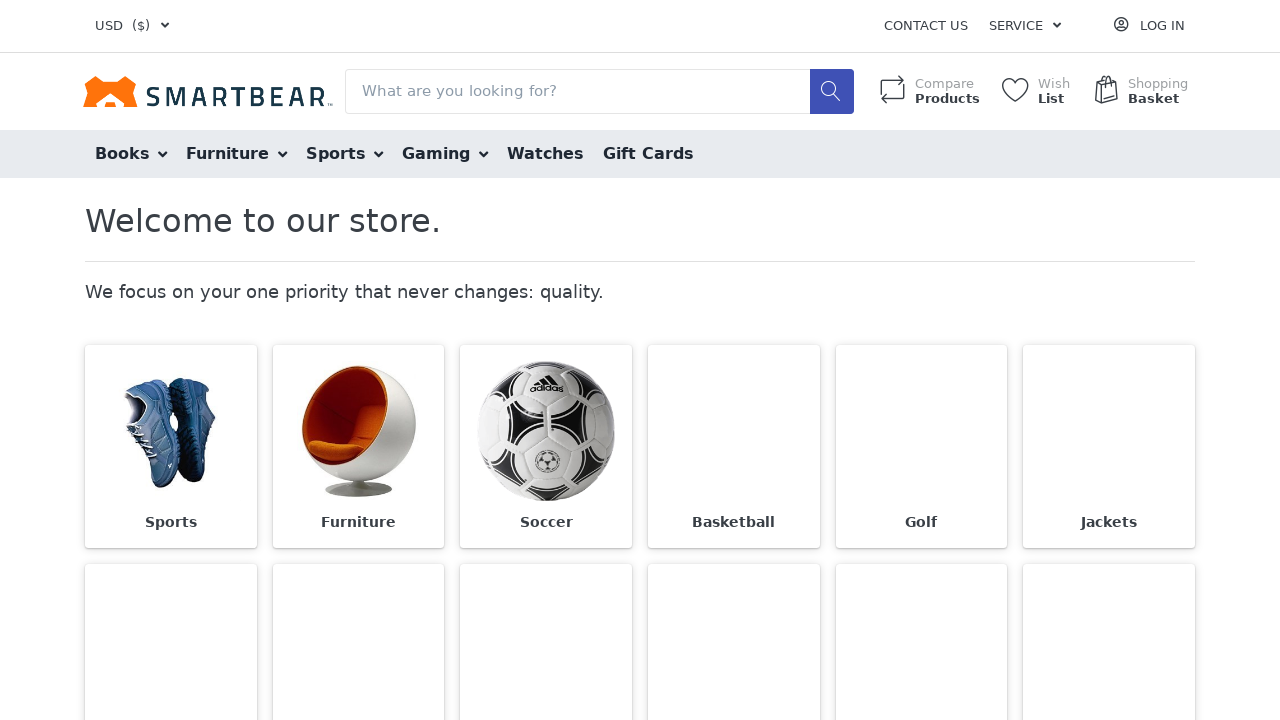

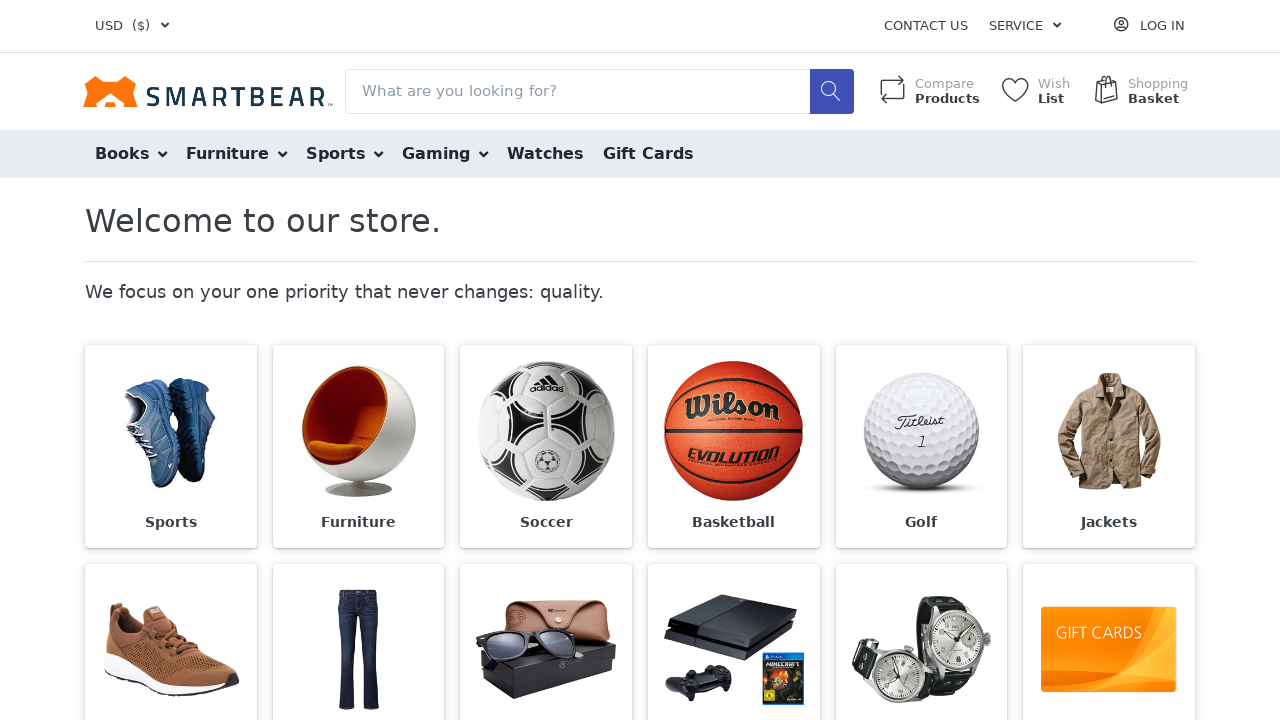